Tests Atlassian homepage by verifying visibility of key elements including headings and navigation links

Starting URL: https://www.atlassian.com/

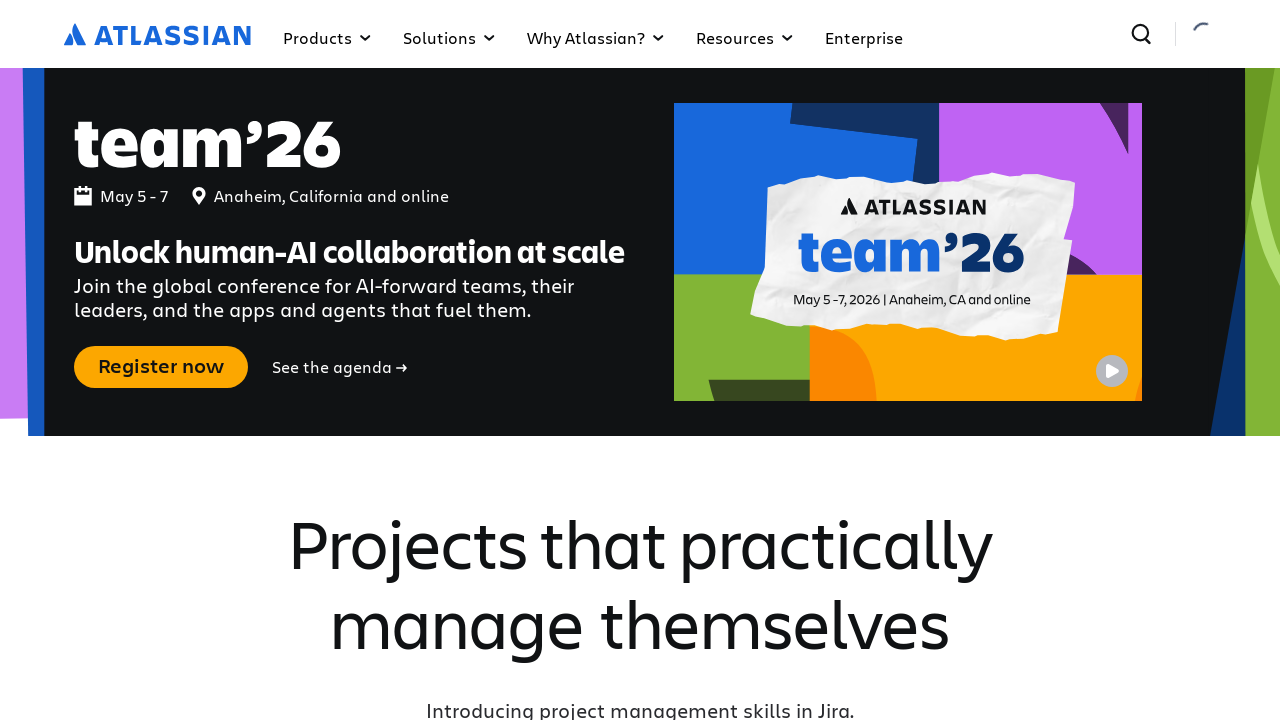

Verified 'with teamwork' text is visible
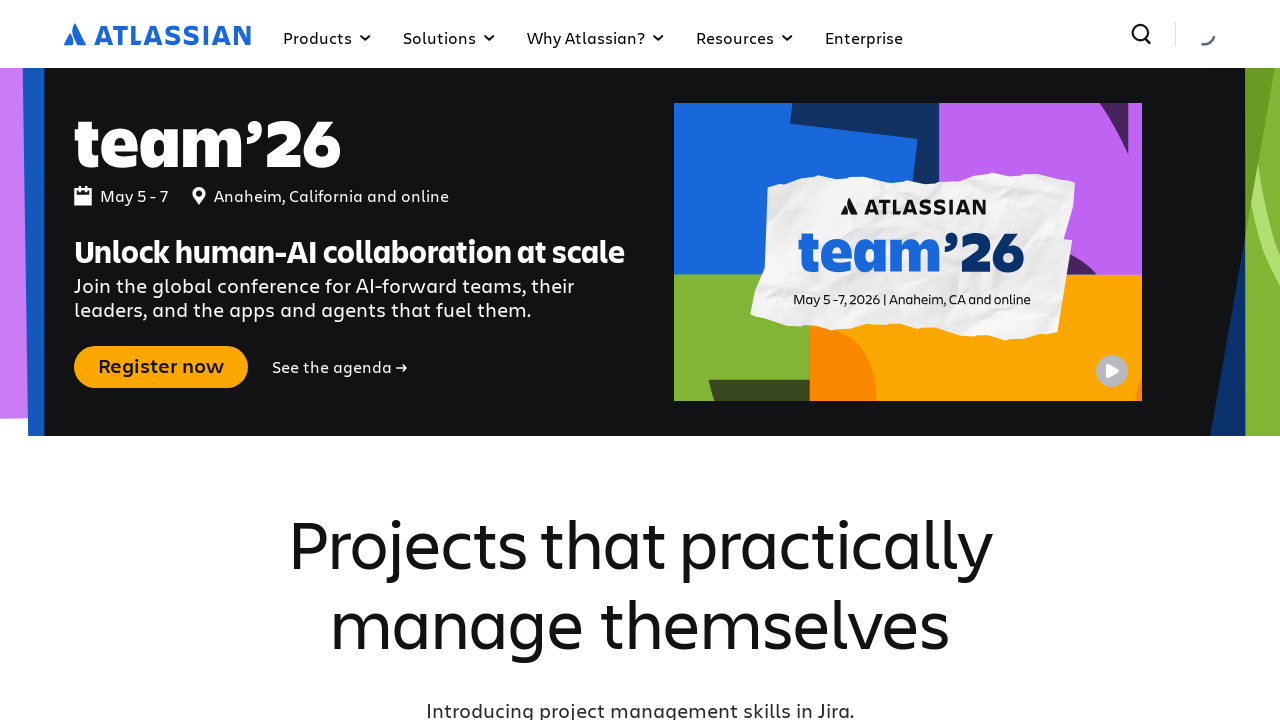

Verified main heading 'It's possible with teamwork' is visible
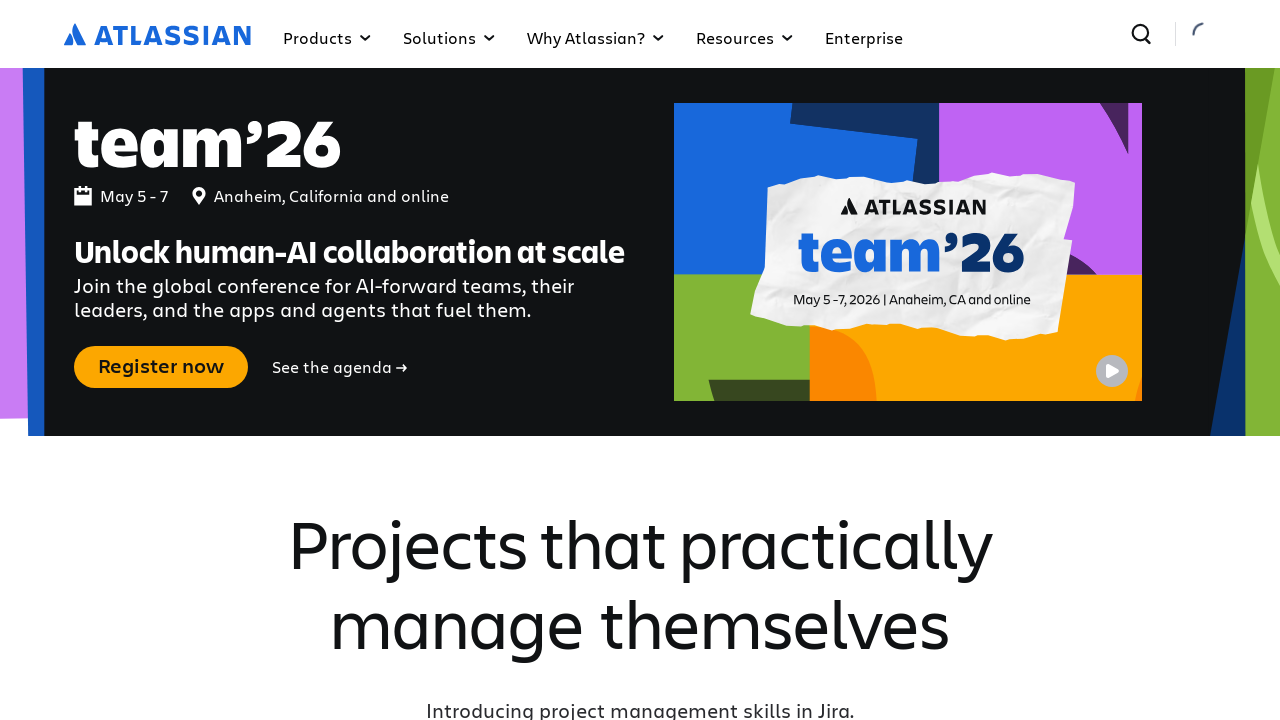

Verified Products navigation link is visible
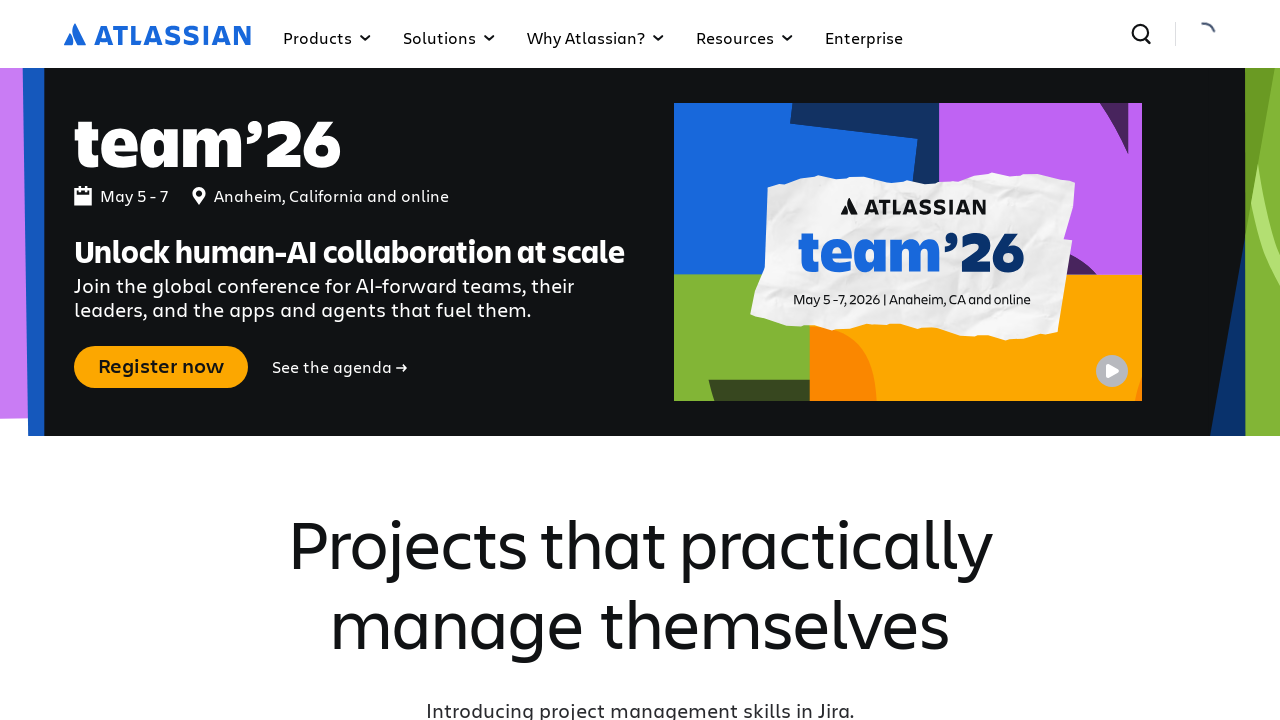

Verified For teams navigation link is visible
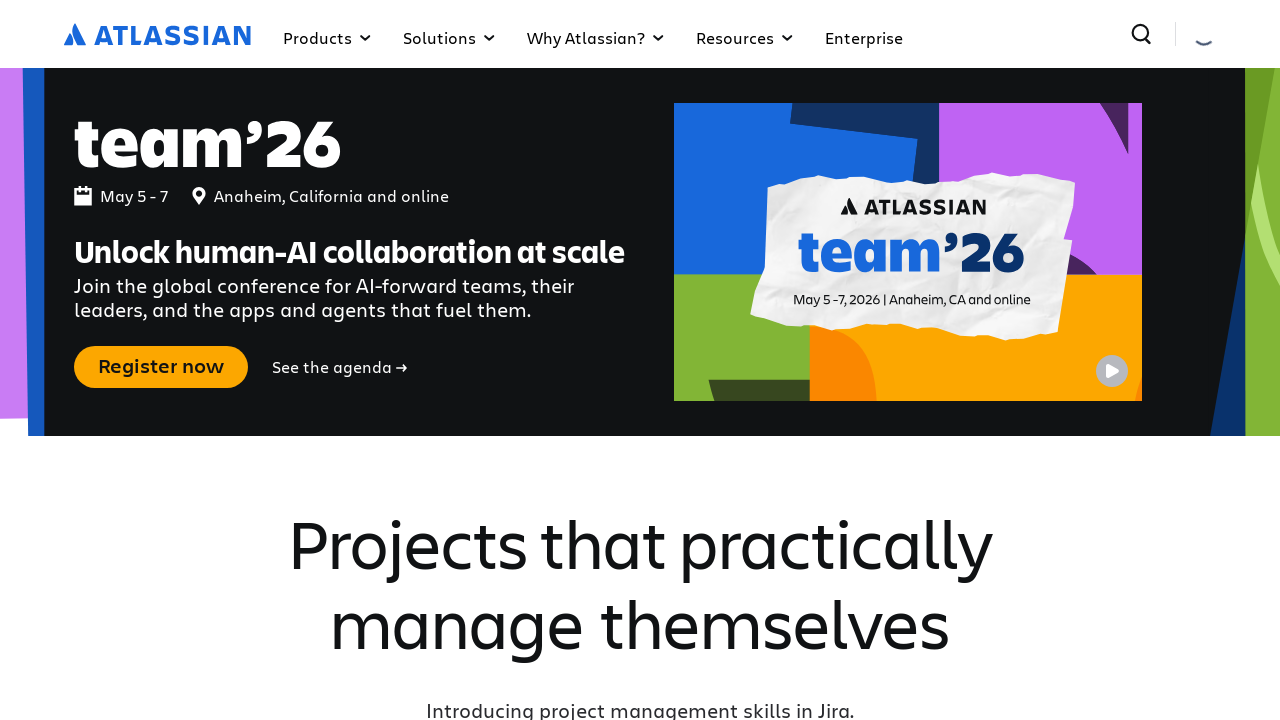

Verified Support navigation link is visible
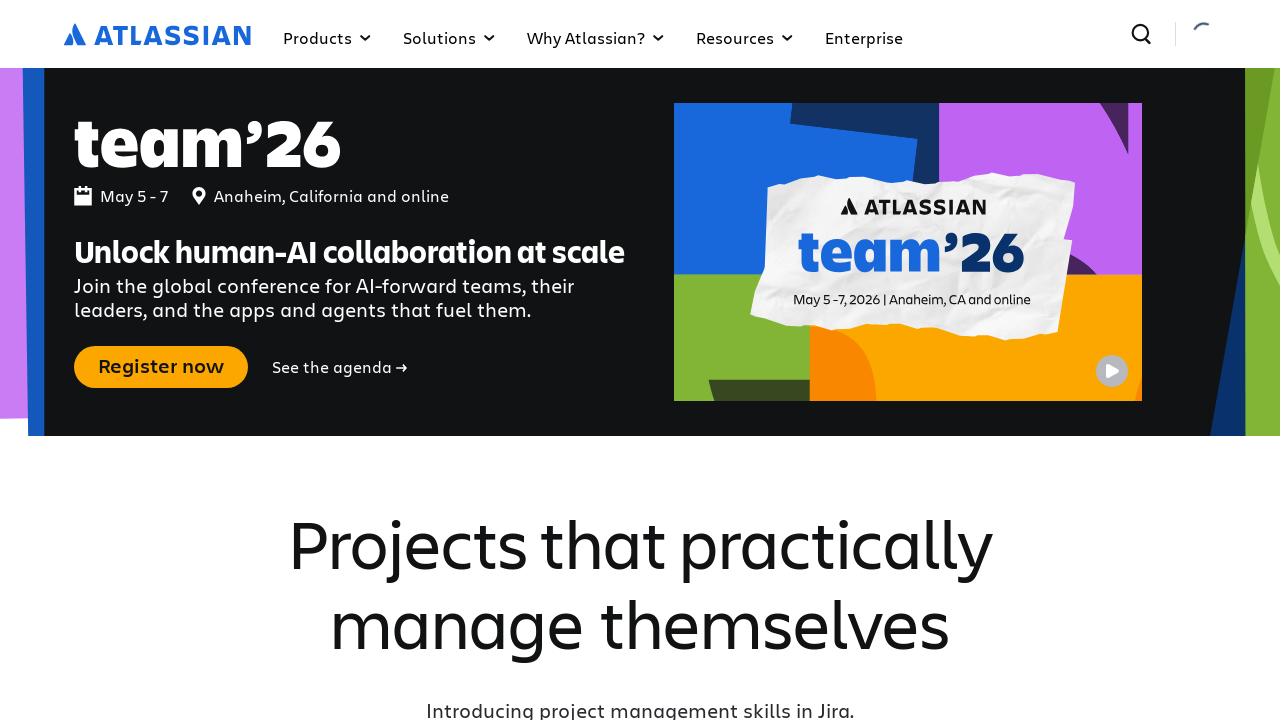

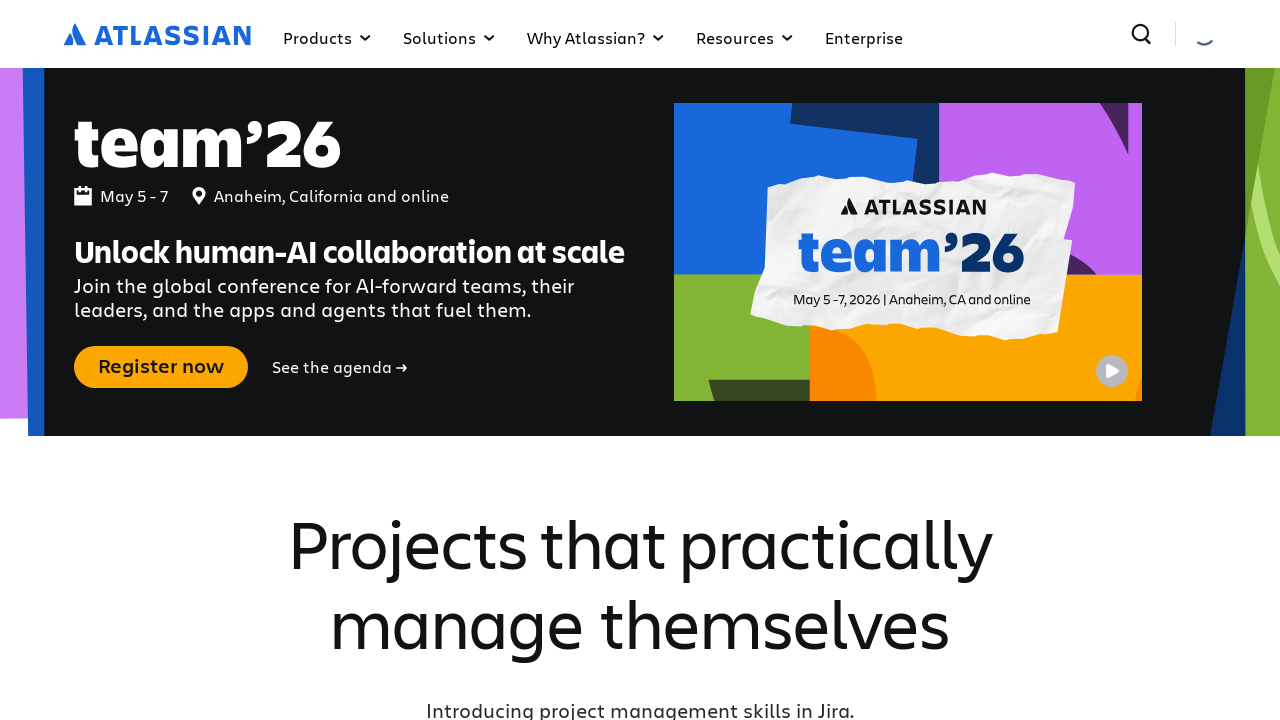